Tests checkbox functionality by checking and unchecking the first checkbox, verifying its state, and counting total checkboxes on the page

Starting URL: https://rahulshettyacademy.com/AutomationPractice/

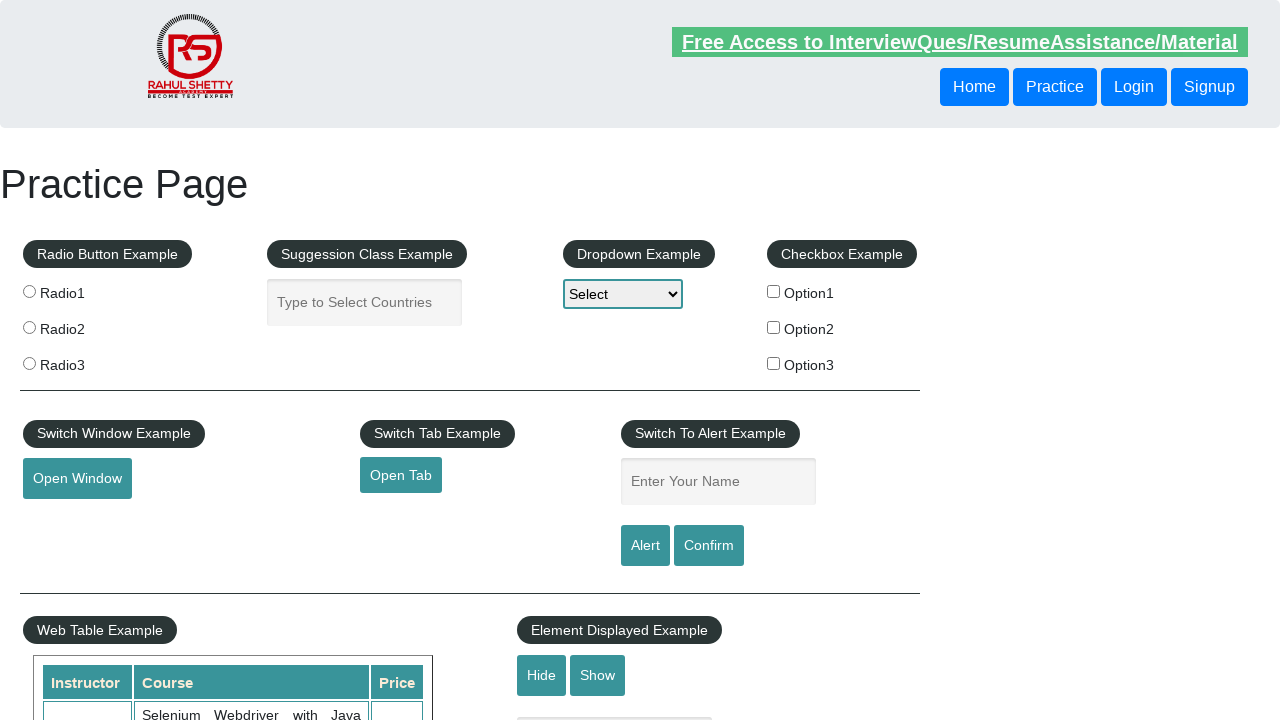

Clicked the first checkbox to check it at (774, 291) on #checkBoxOption1
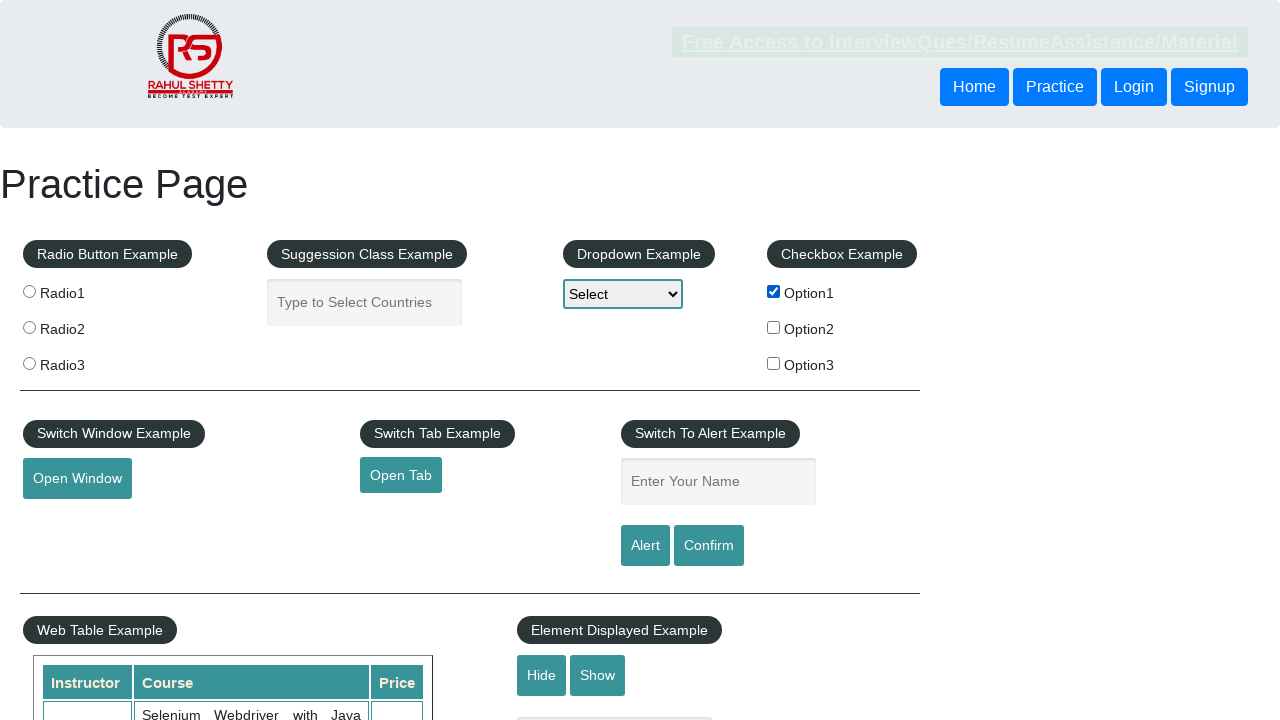

Verified that the first checkbox is checked
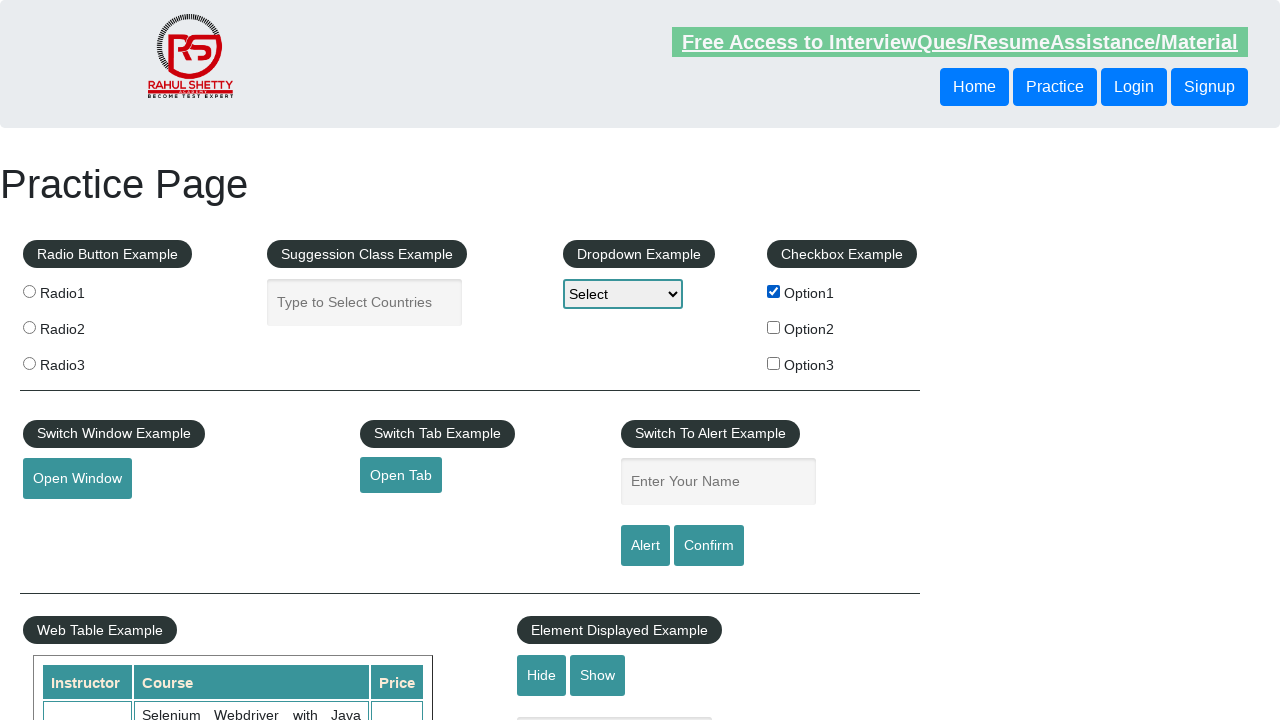

Clicked the first checkbox to uncheck it at (774, 291) on #checkBoxOption1
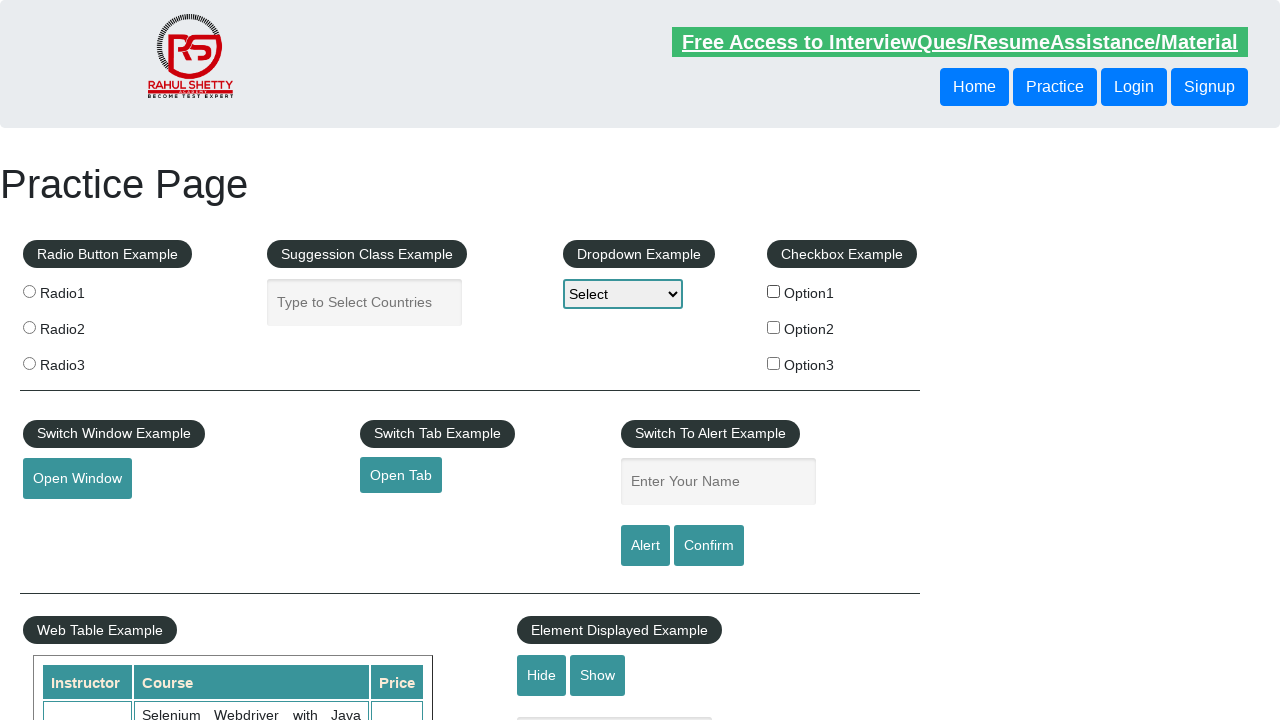

Verified that the first checkbox is unchecked
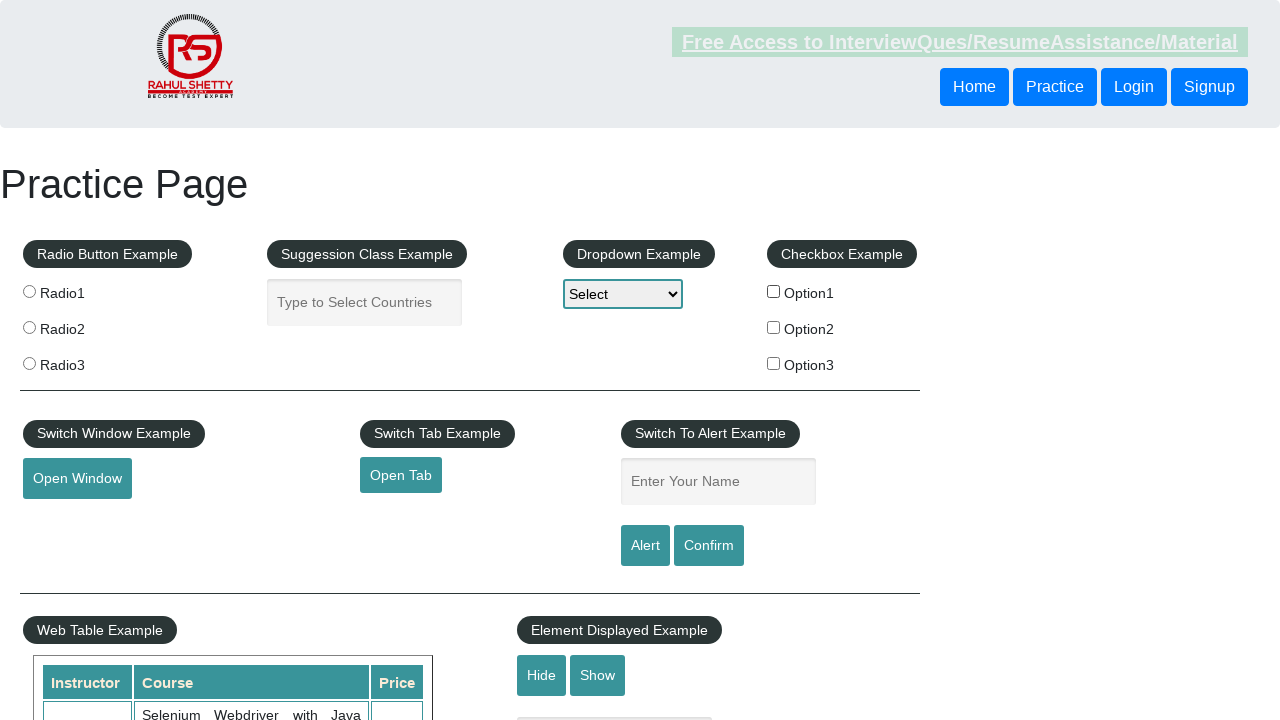

Counted total checkboxes on the page: 3
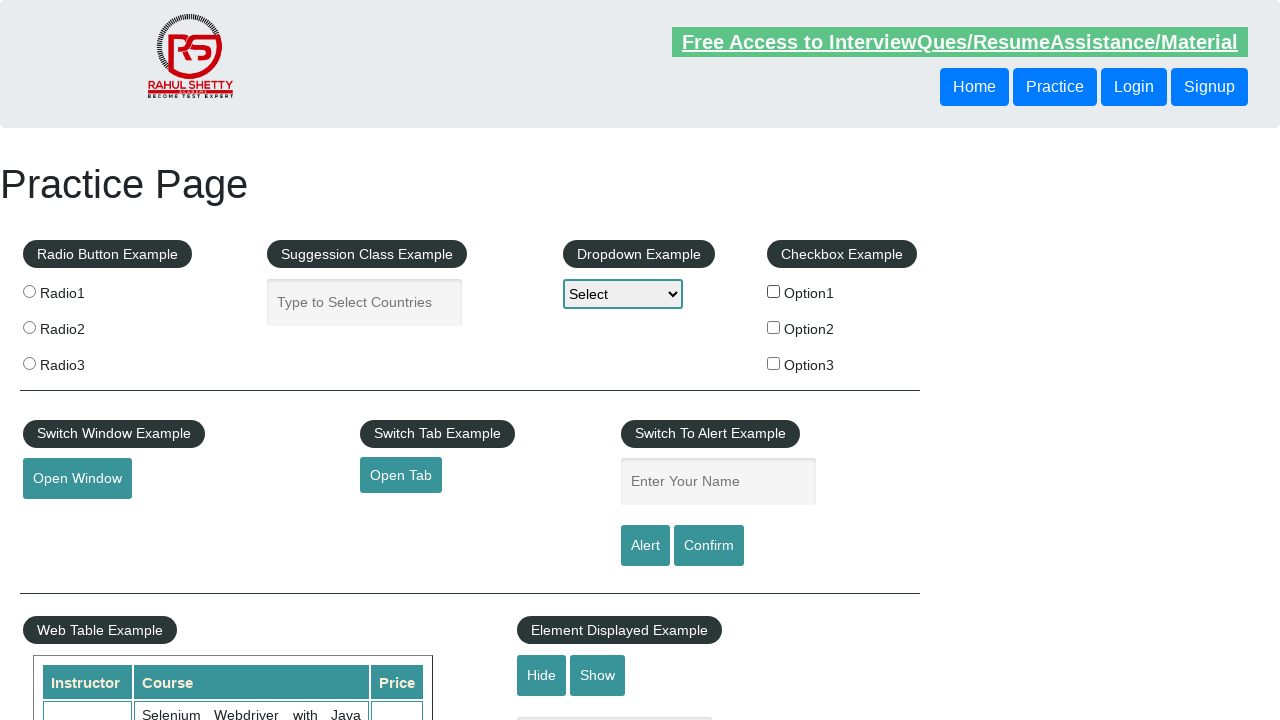

Printed checkbox count: 3
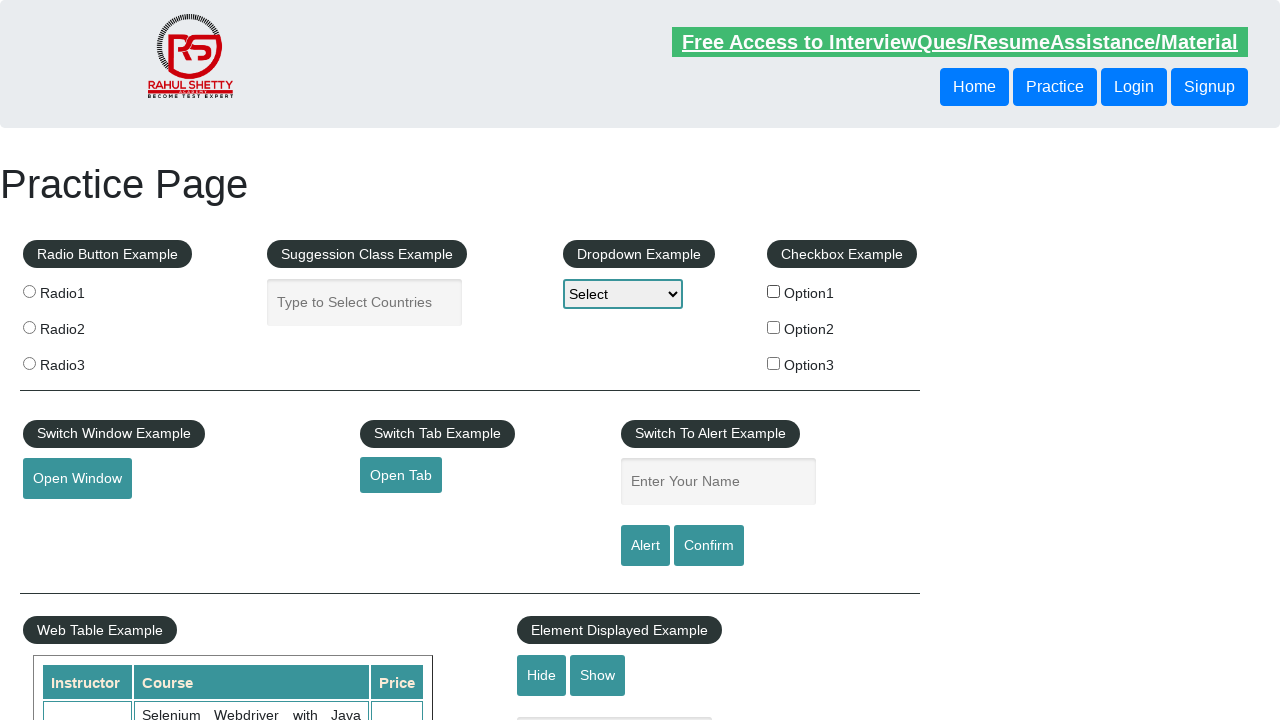

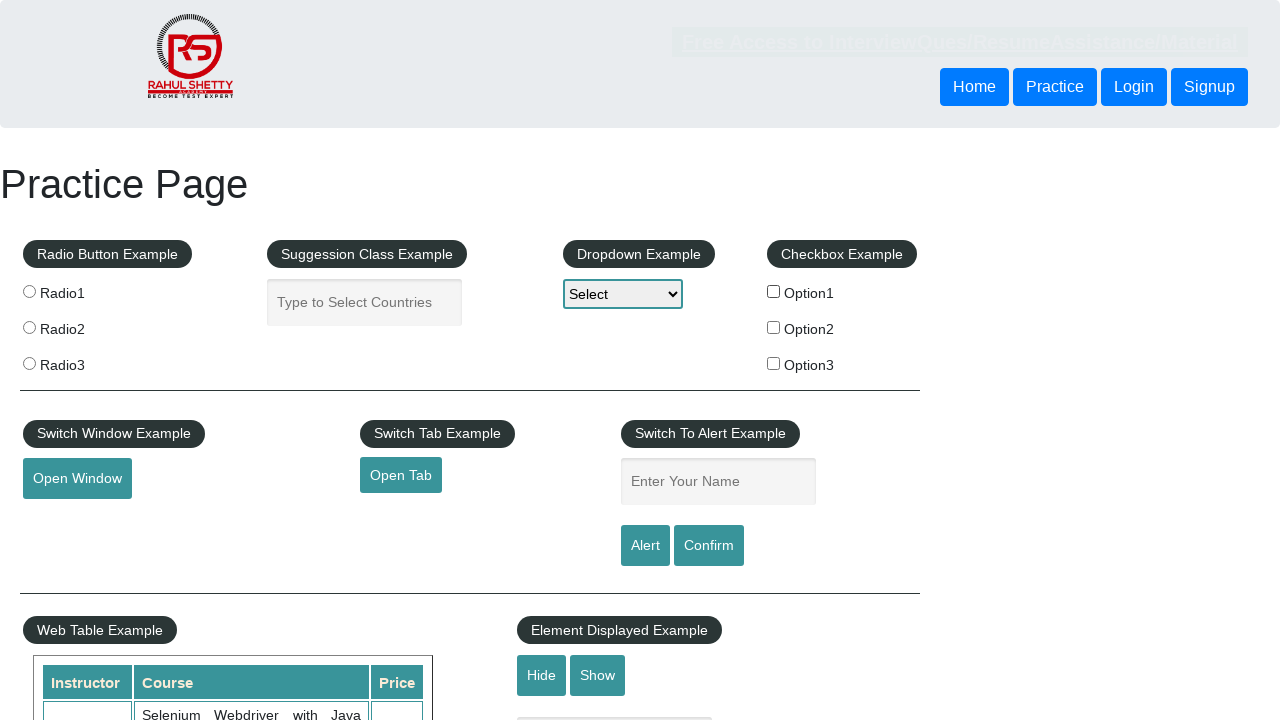